Tests navigation between different pages on the Adactin Hotel App website by clicking various links and verifying page elements are displayed

Starting URL: https://adactinhotelapp.com/

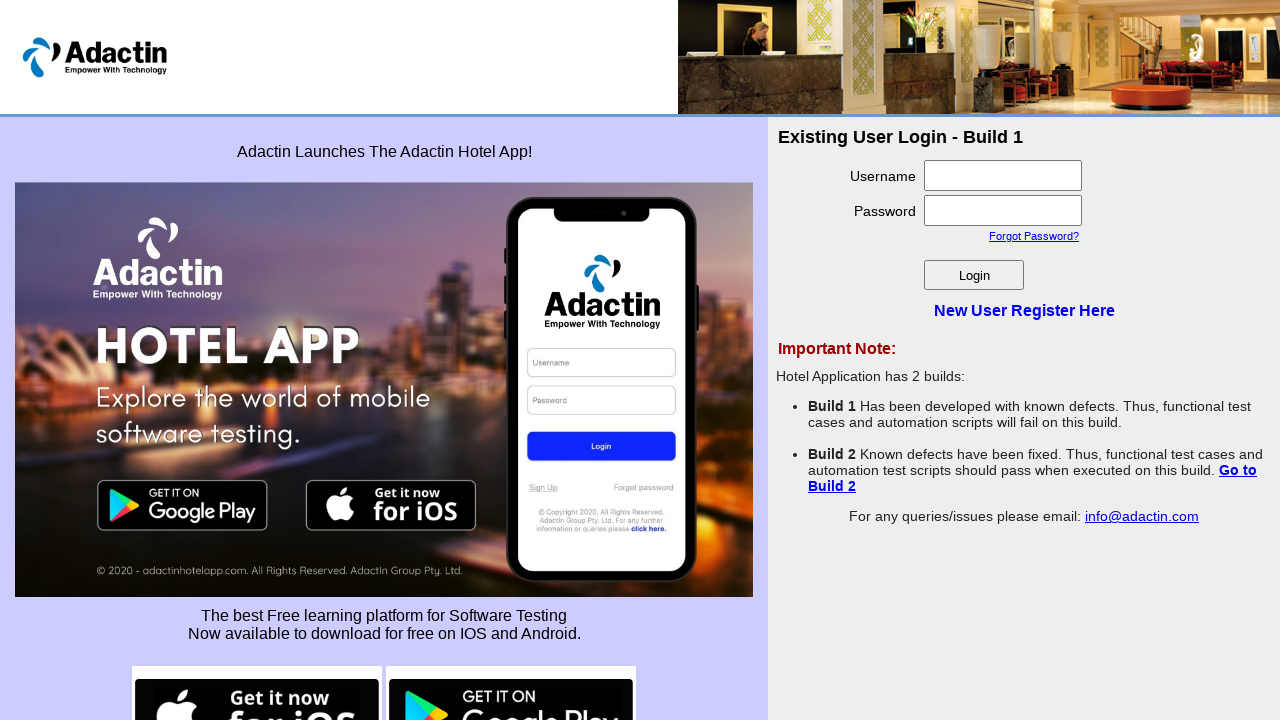

Clicked Forgot Password link at (1034, 236) on a:has-text('Forgot Password?')
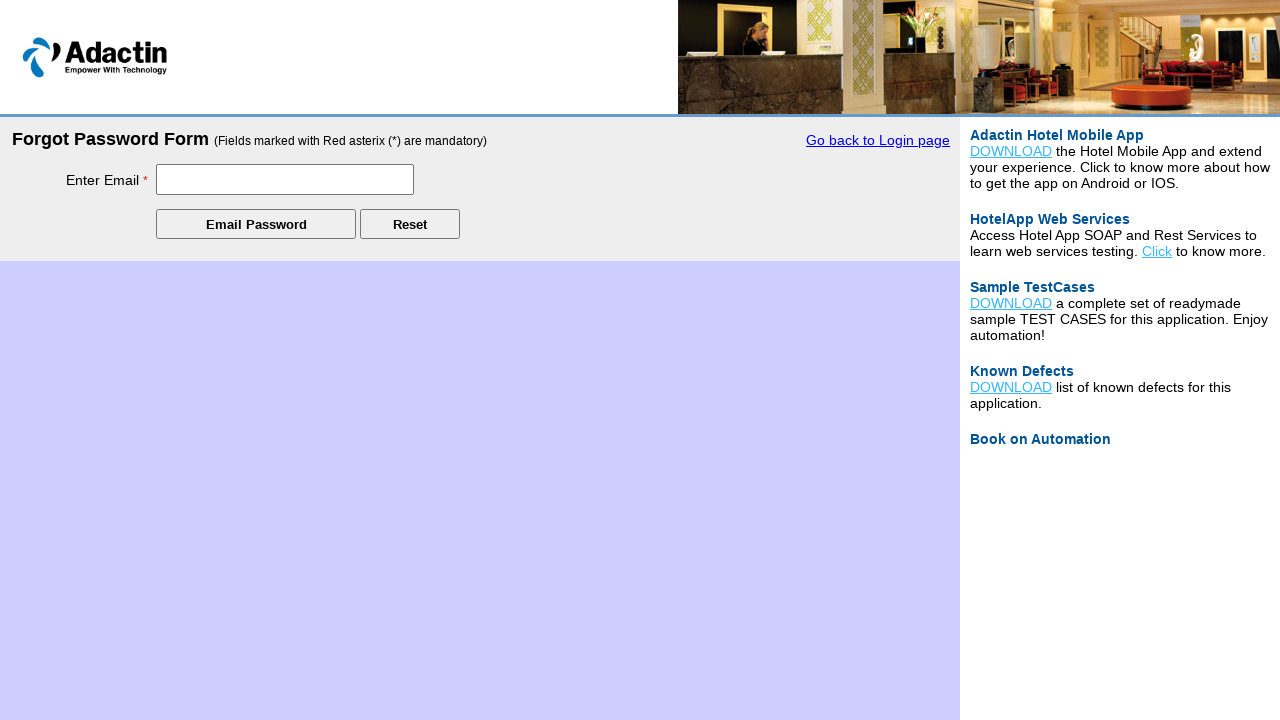

Verified login_title element is displayed on Forgot Password page
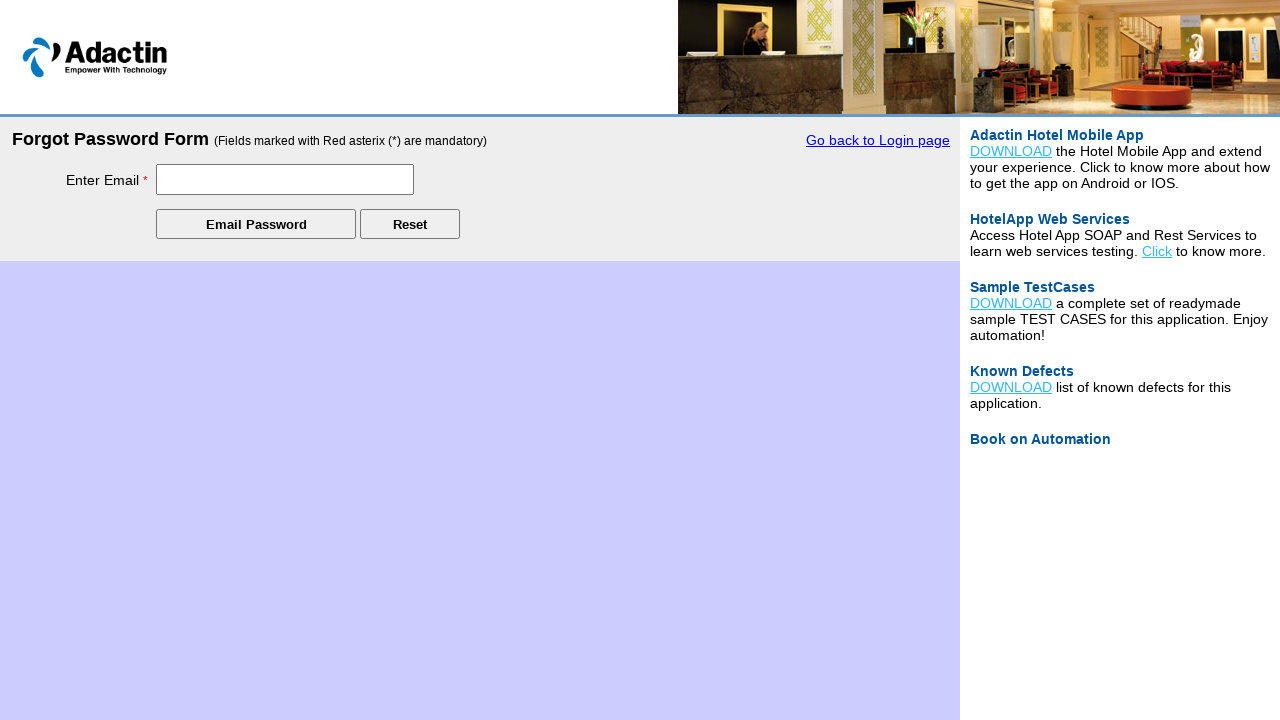

Navigated back to main page
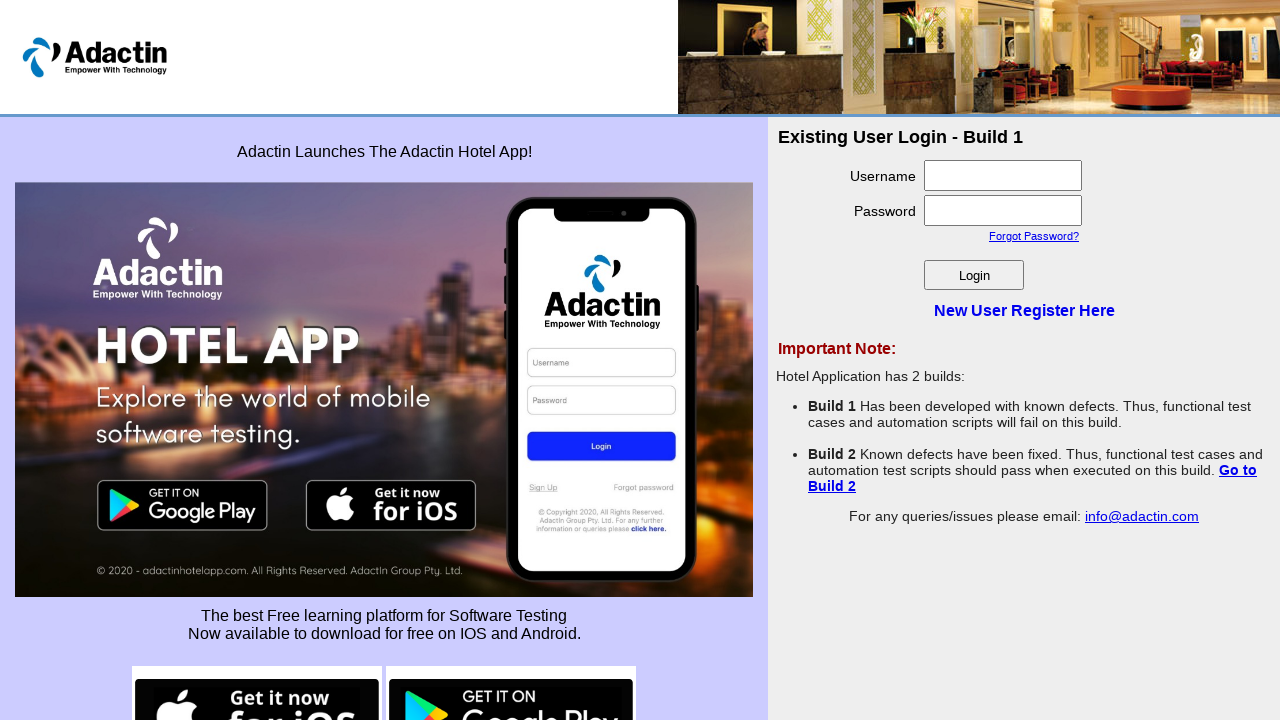

Clicked New User Register Here link at (1024, 310) on a:has-text('New User Register Here')
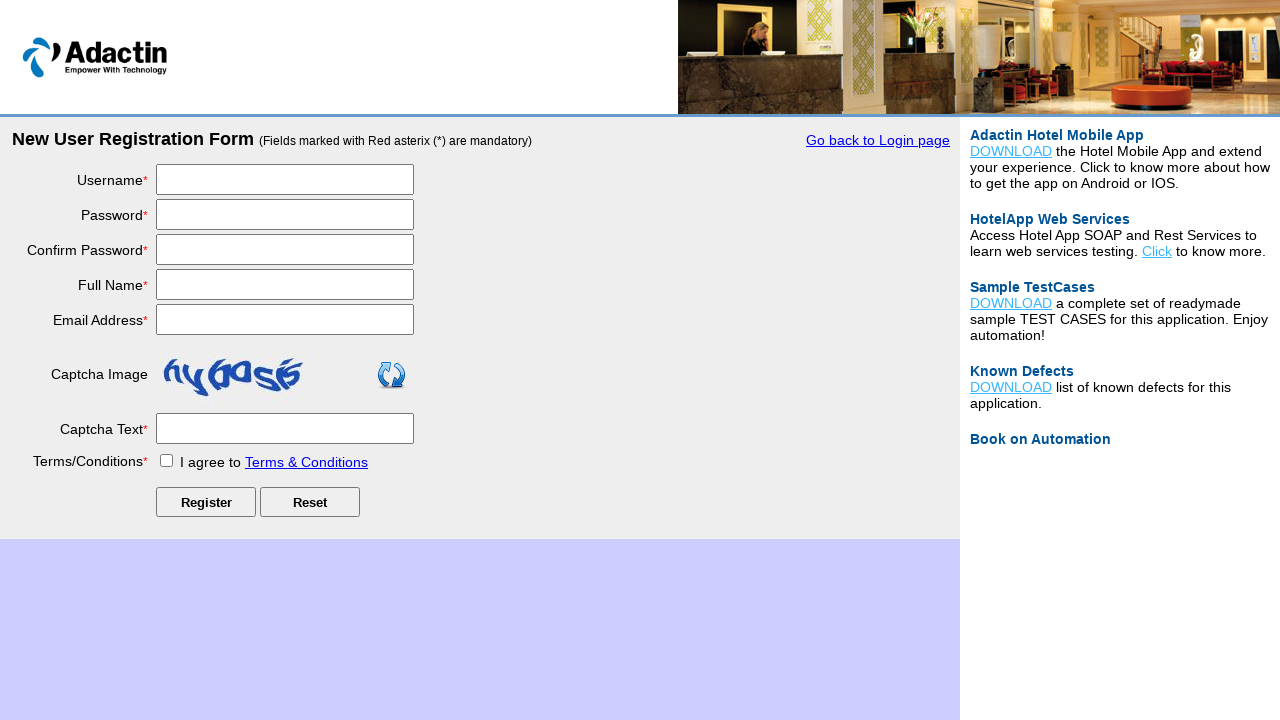

Verified login_title element is displayed on registration page
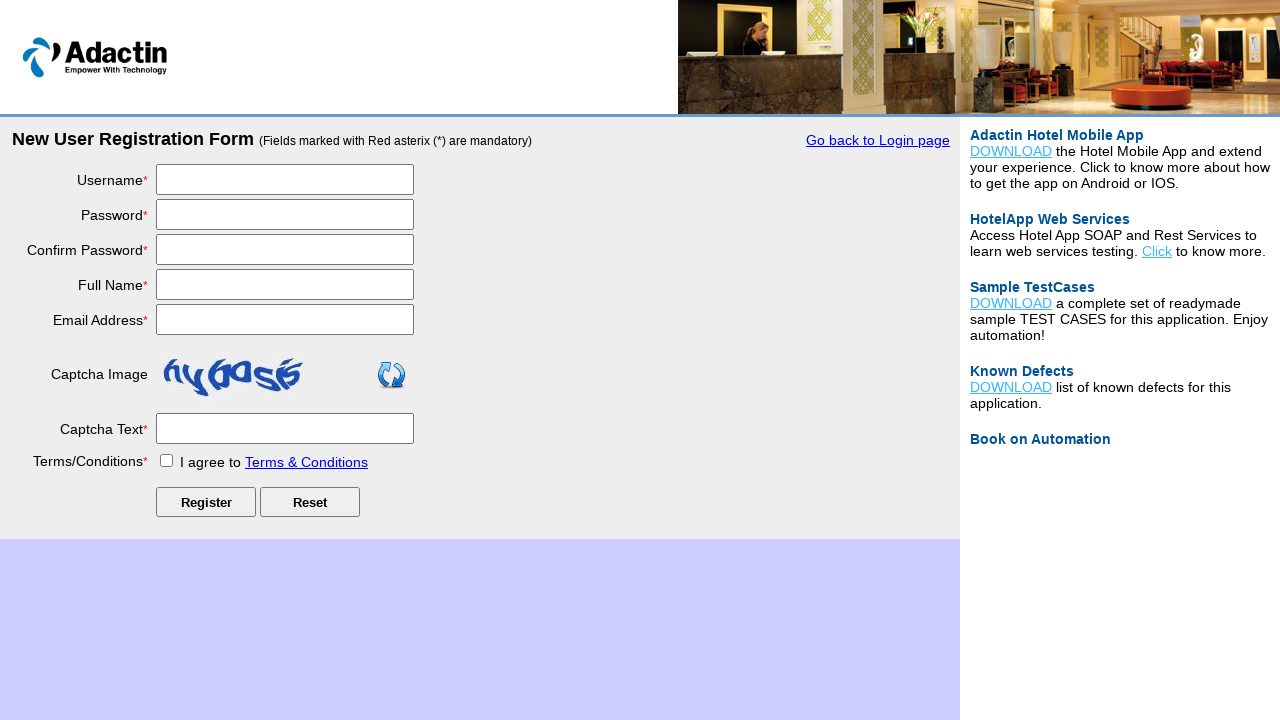

Navigated back to main page
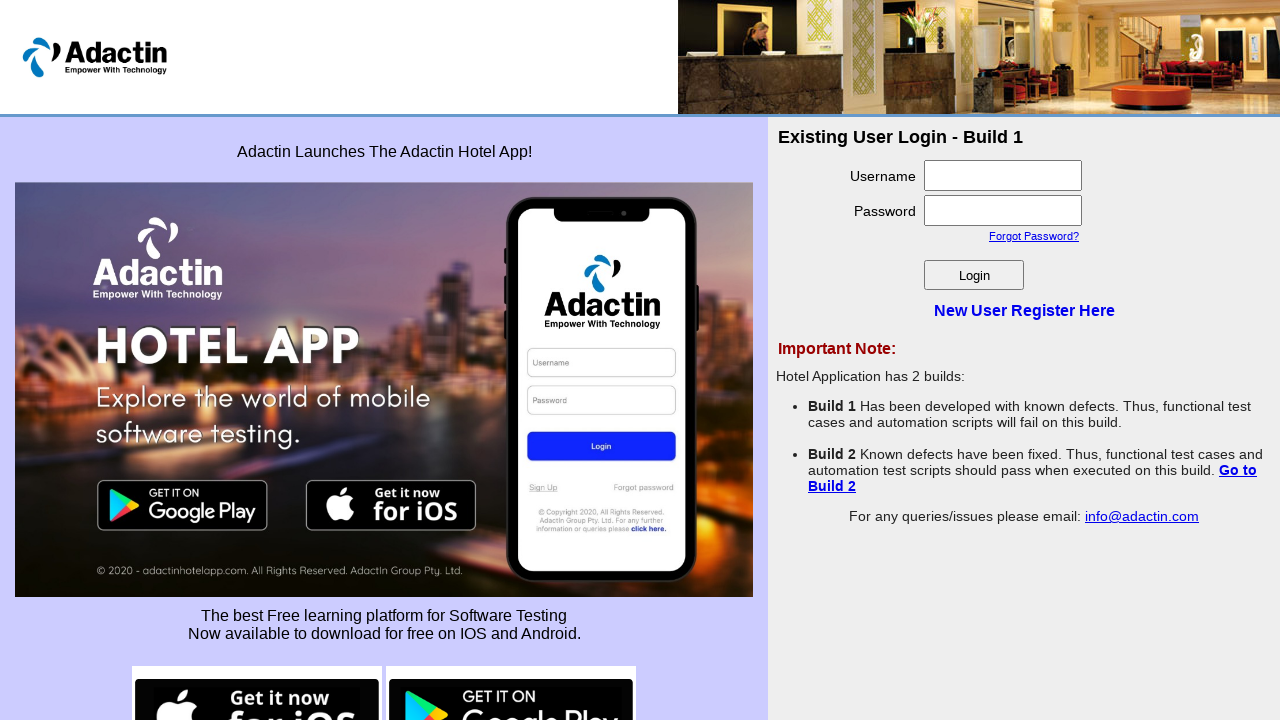

Clicked Go to build 2 link at (1238, 470) on a:has-text('Go to build 2')
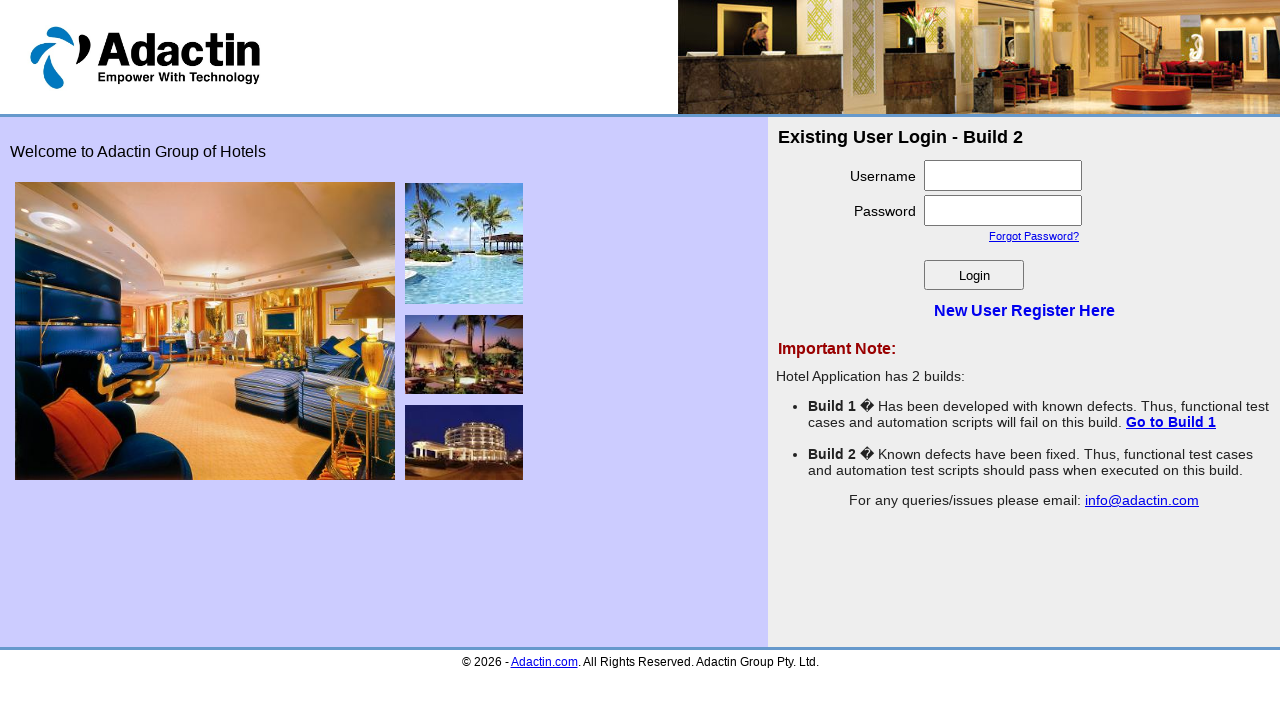

Verified login_title element is displayed on build 2 page
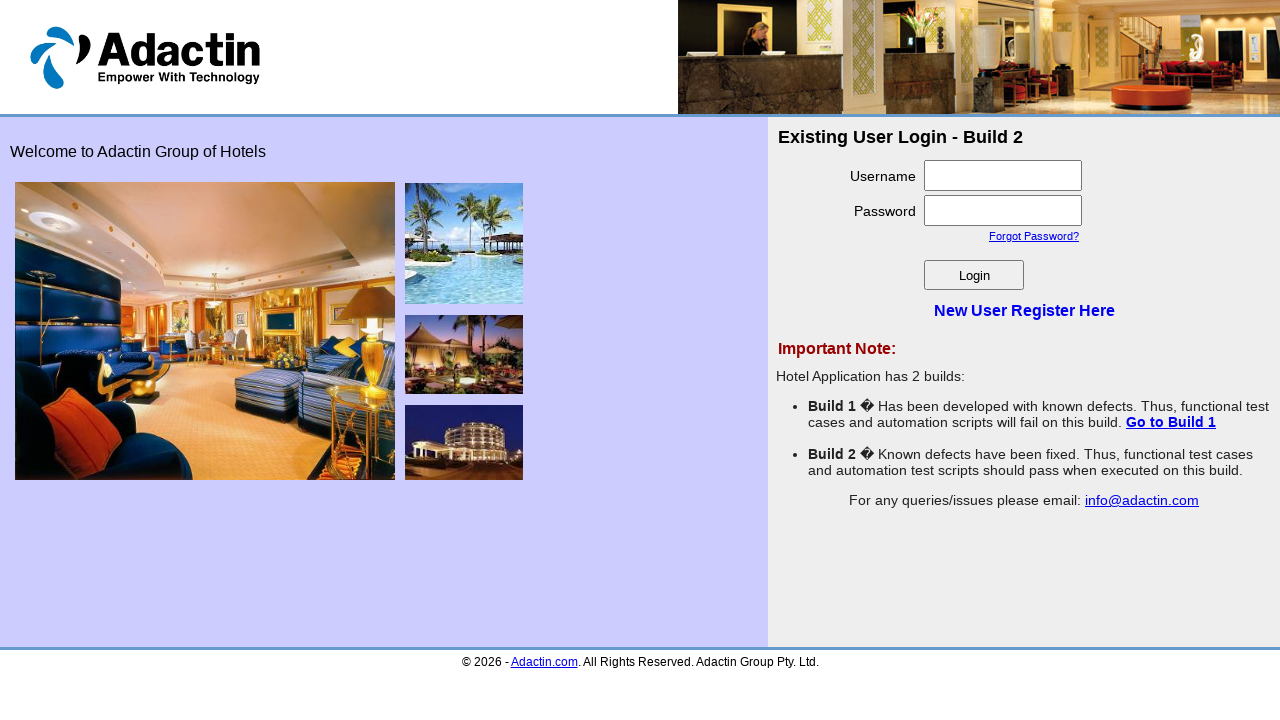

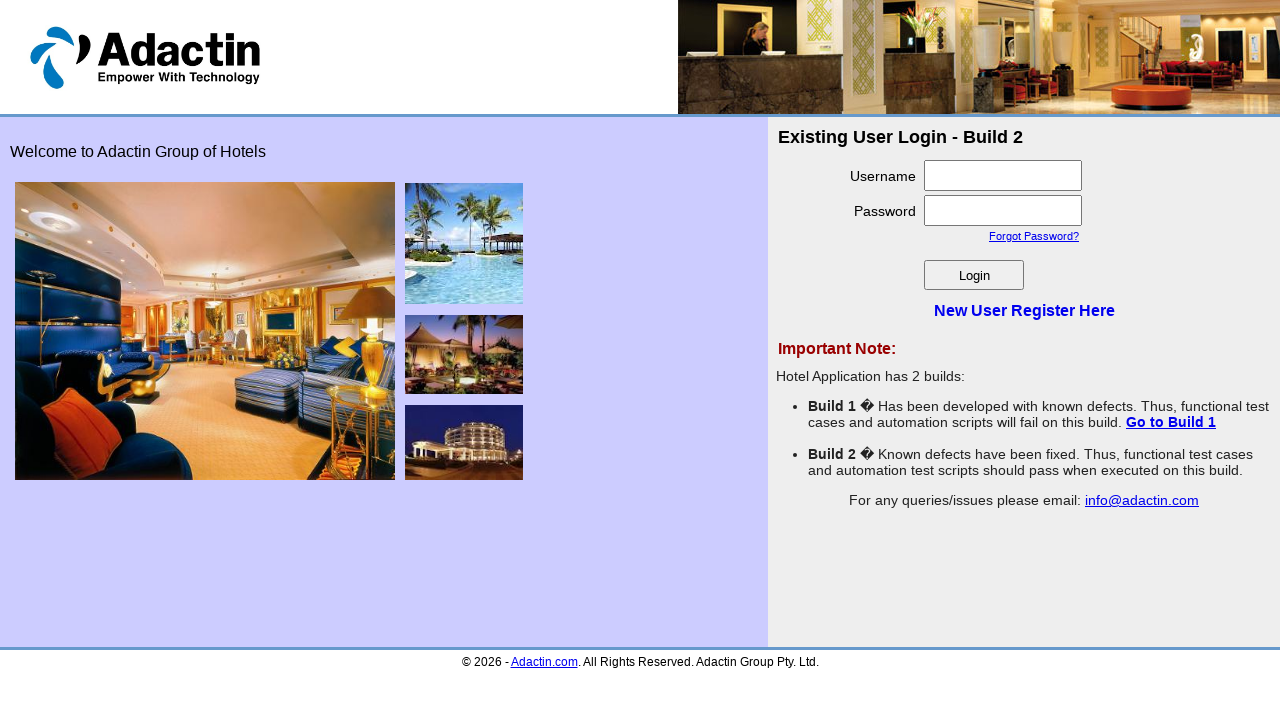